Tests verifying checkbox selection state on a checkboxes demo page

Starting URL: https://the-internet.herokuapp.com/checkboxes

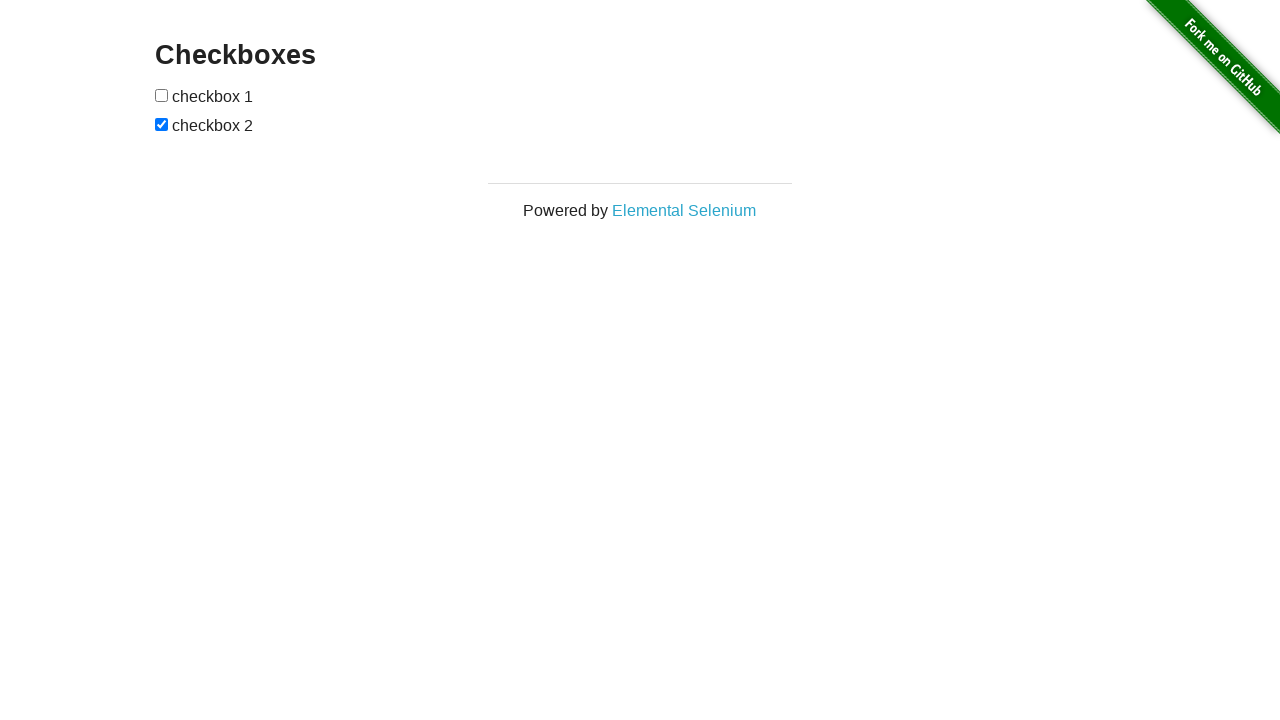

Checkboxes loaded on the page
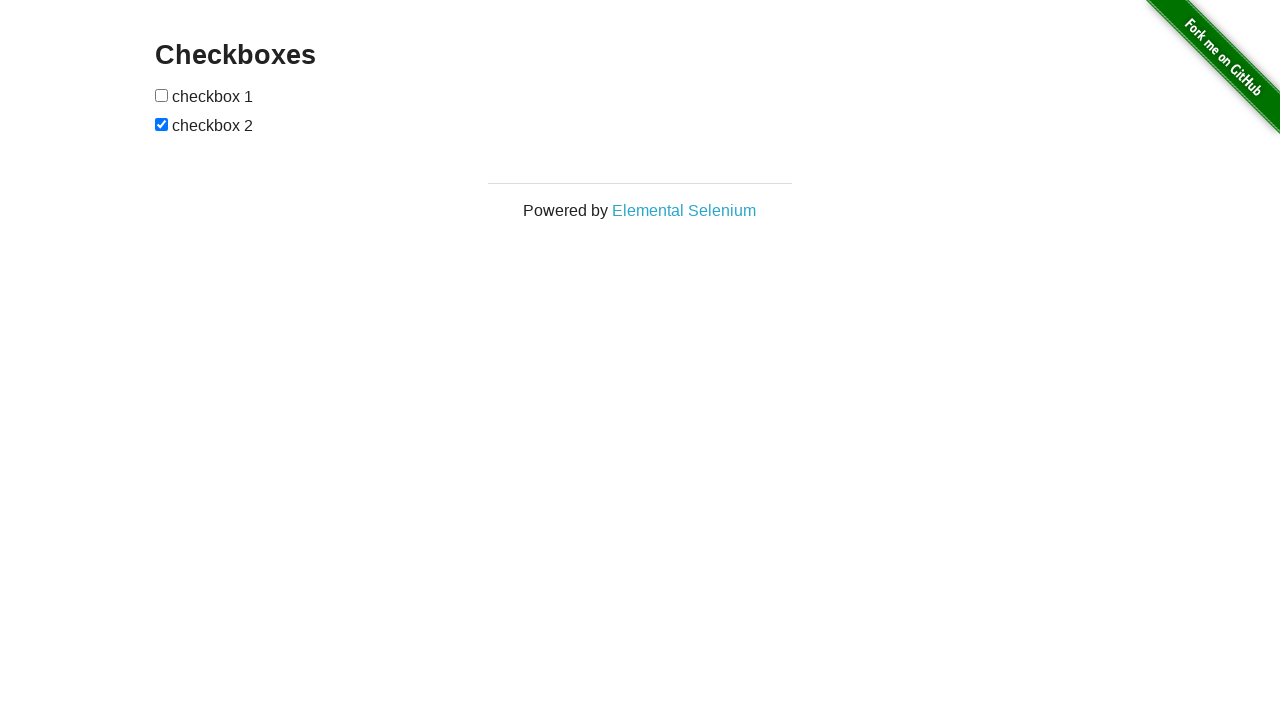

Clicked the first checkbox to toggle its selection state at (162, 95) on input[type='checkbox']:first-of-type
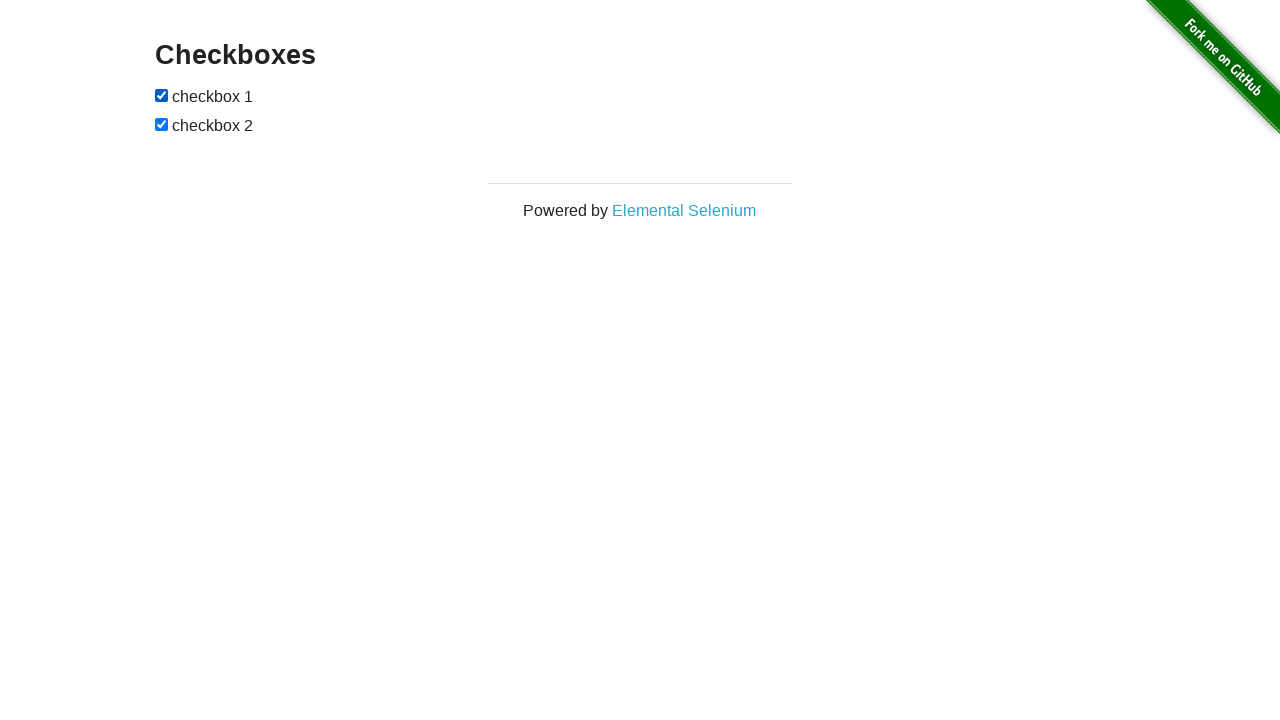

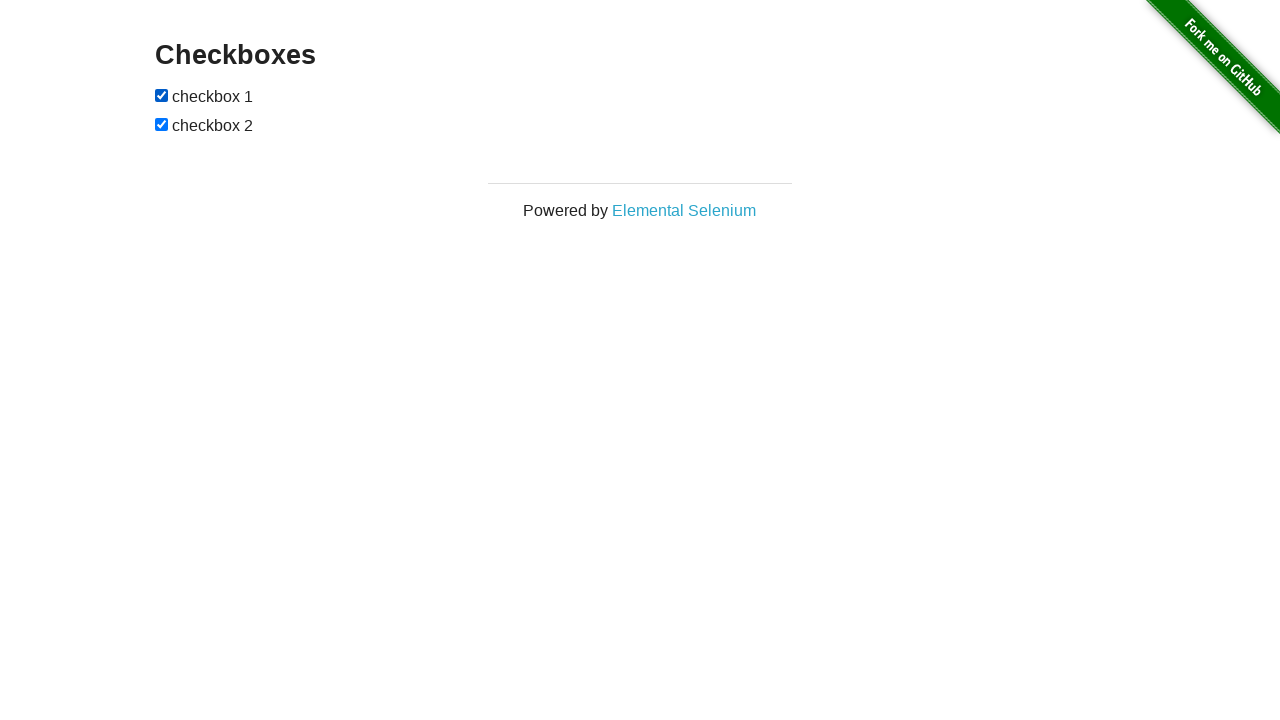